Tests a shipment tracking form by entering a user ID and retrieving shipment details including name, shipment ID, and email

Starting URL: http://webapps.tekstac.com/Handling_Regular_Expression/

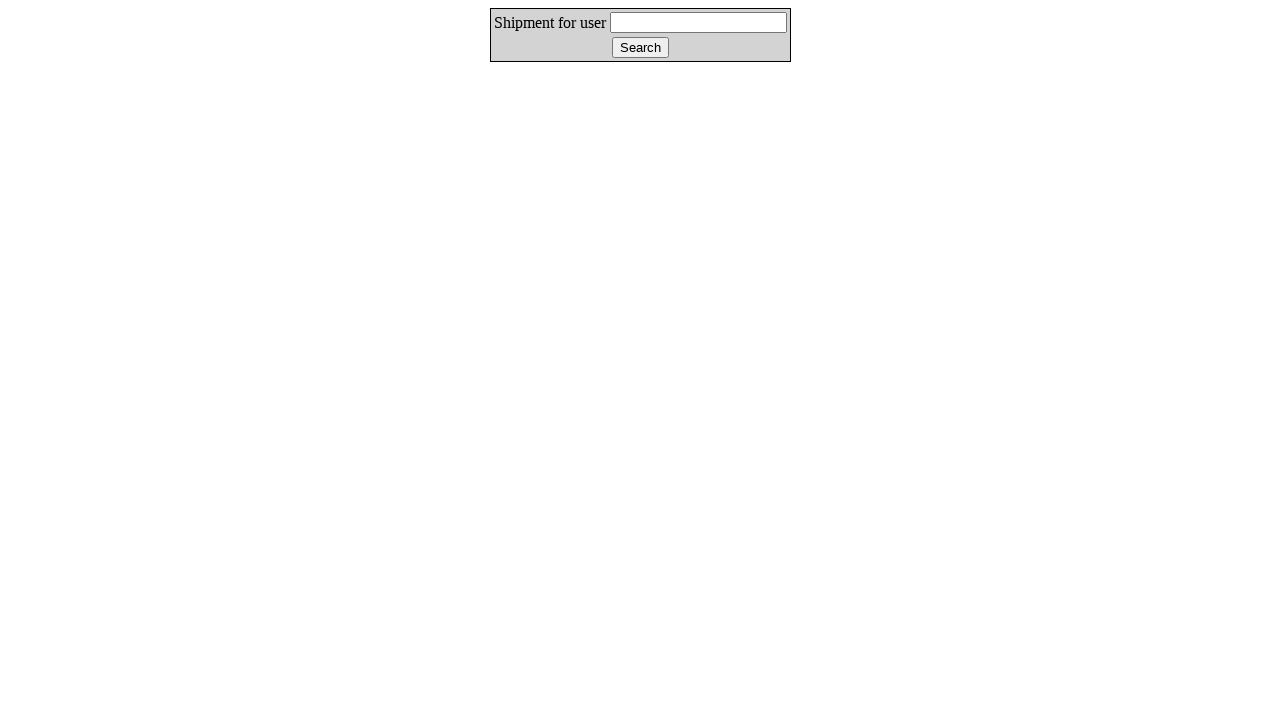

Cleared the user ID field on #userId
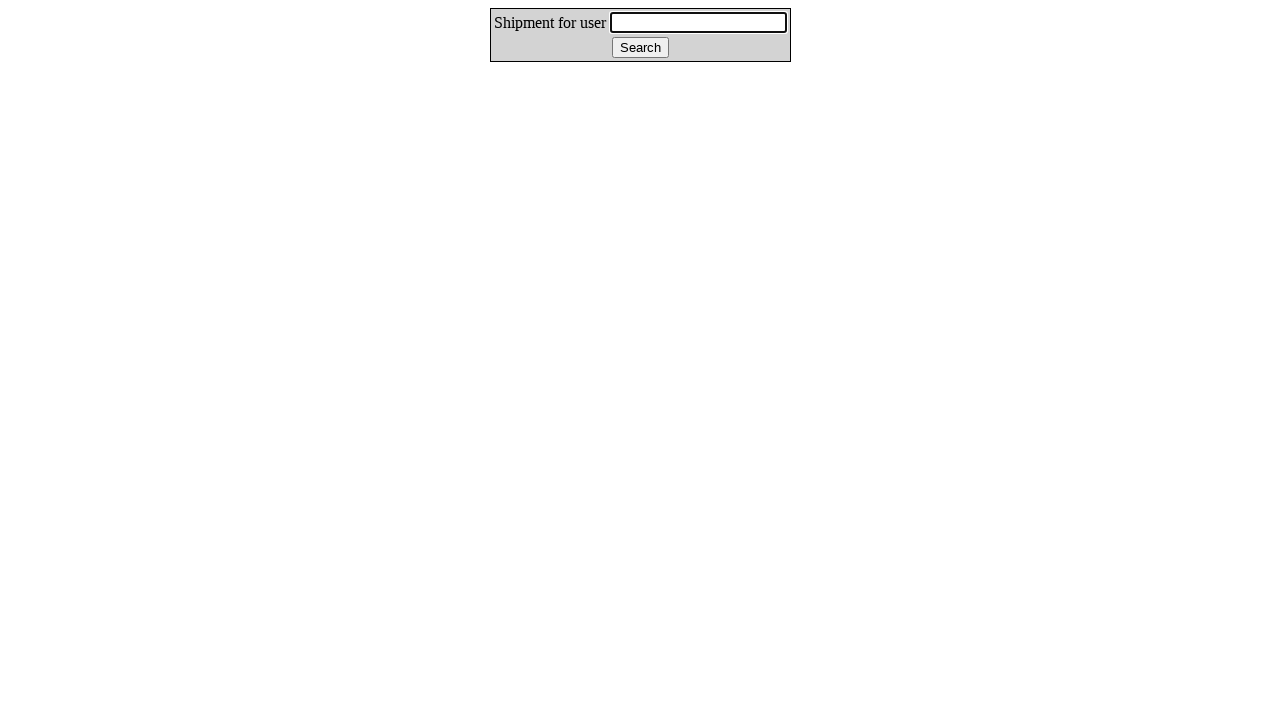

Filled user ID field with 'Shamili' on #userId
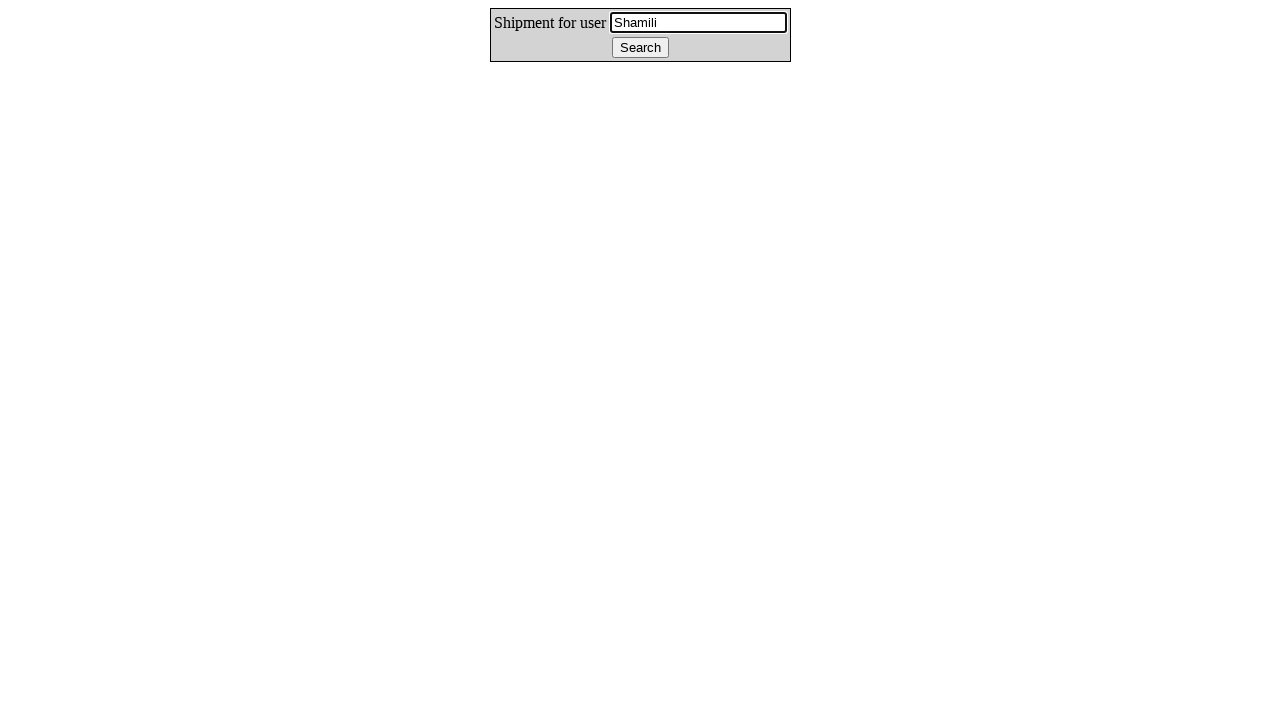

Clicked the track button to submit the form at (640, 48) on #track
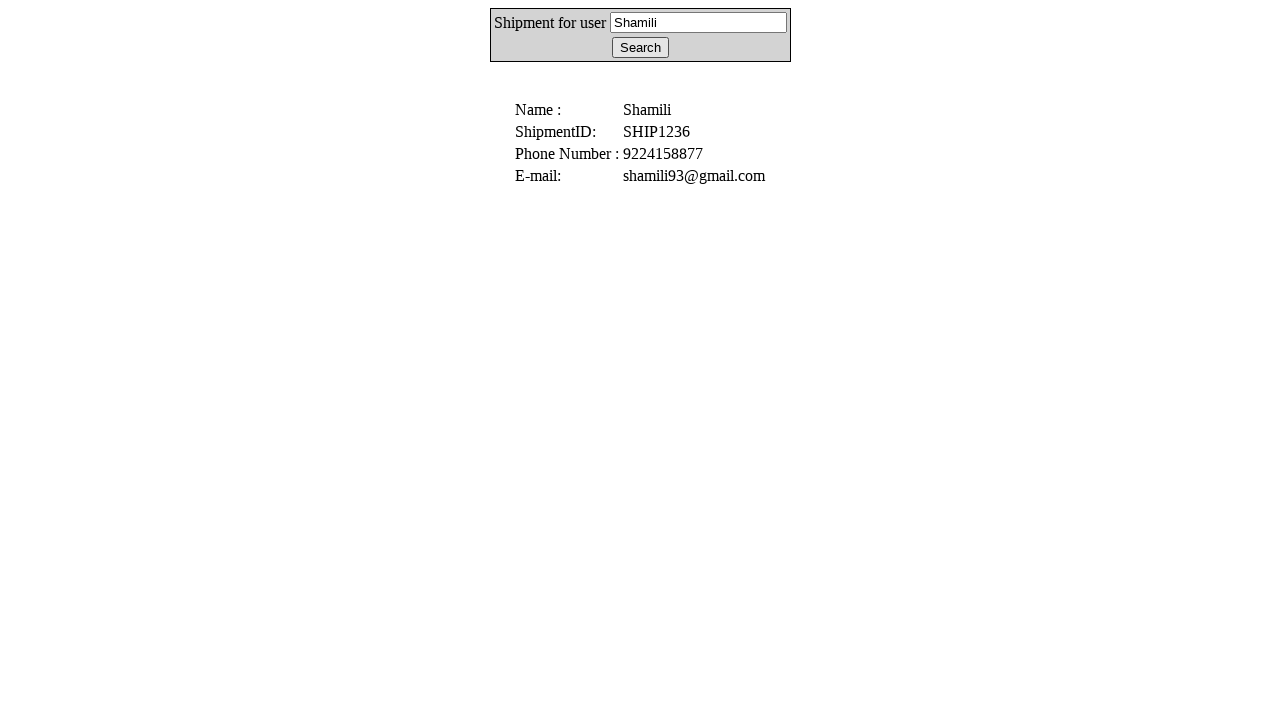

Shipment details section loaded
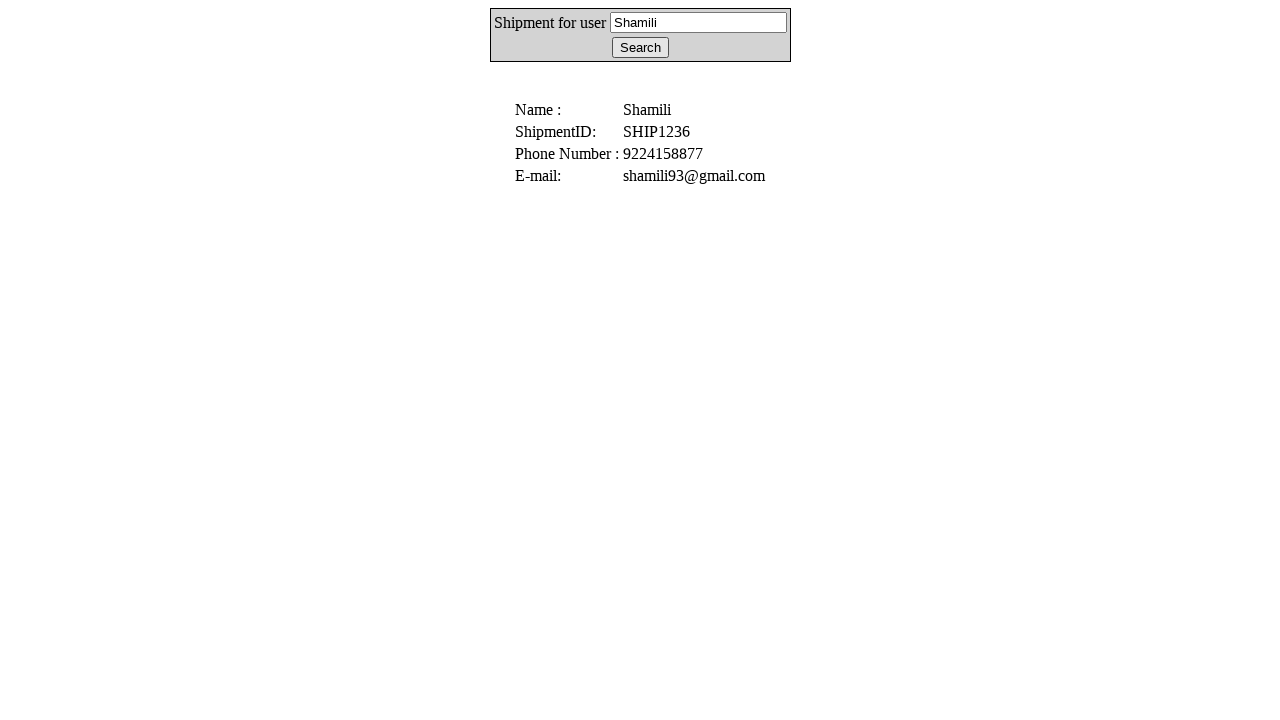

Shipment ID element is present
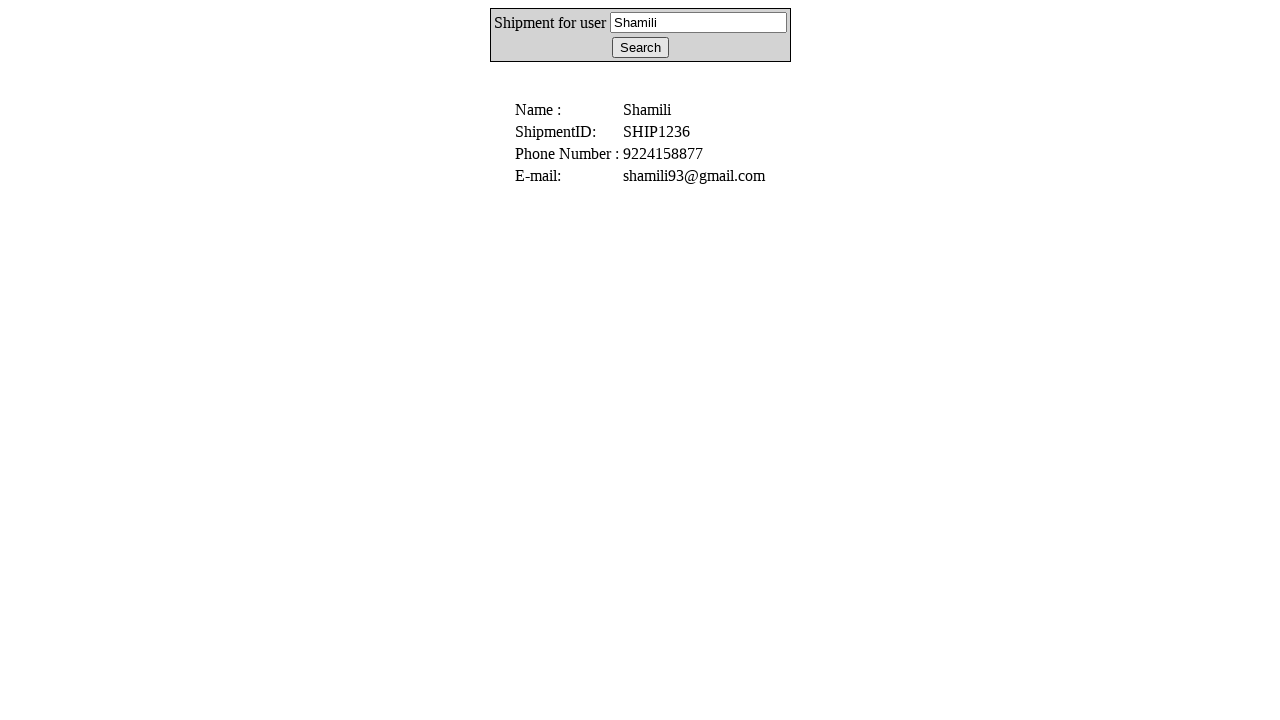

Email element is present
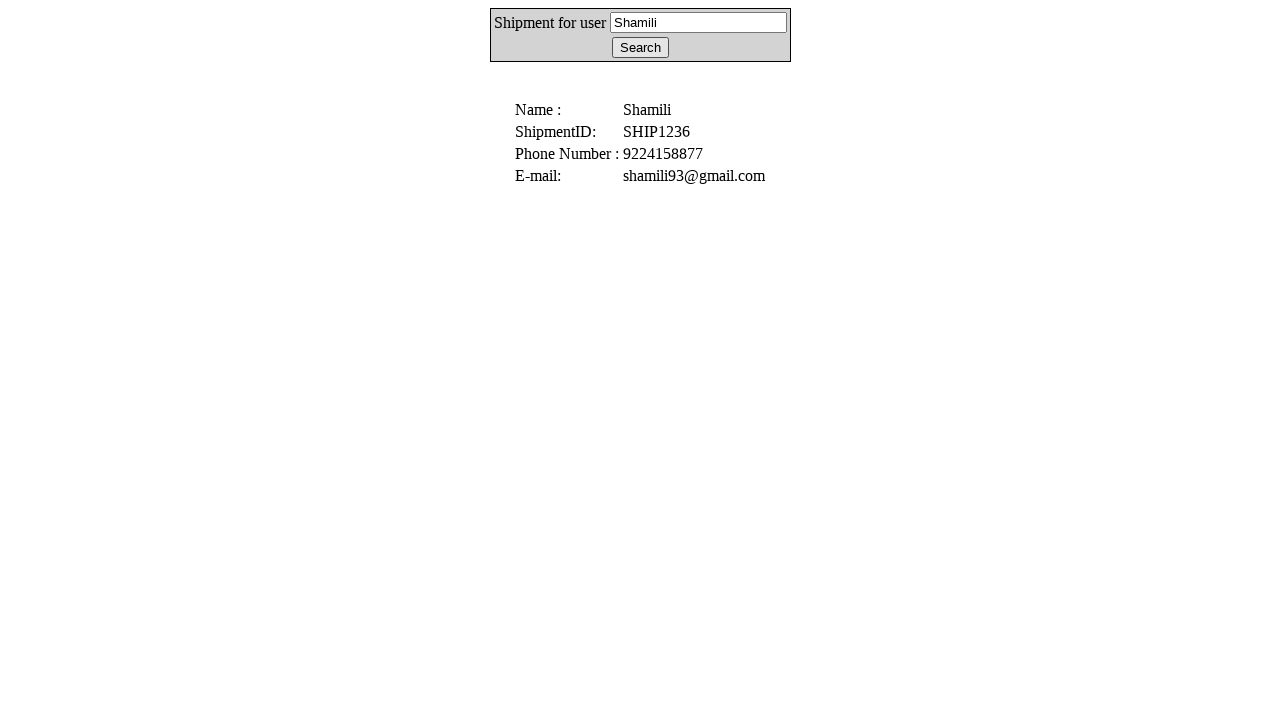

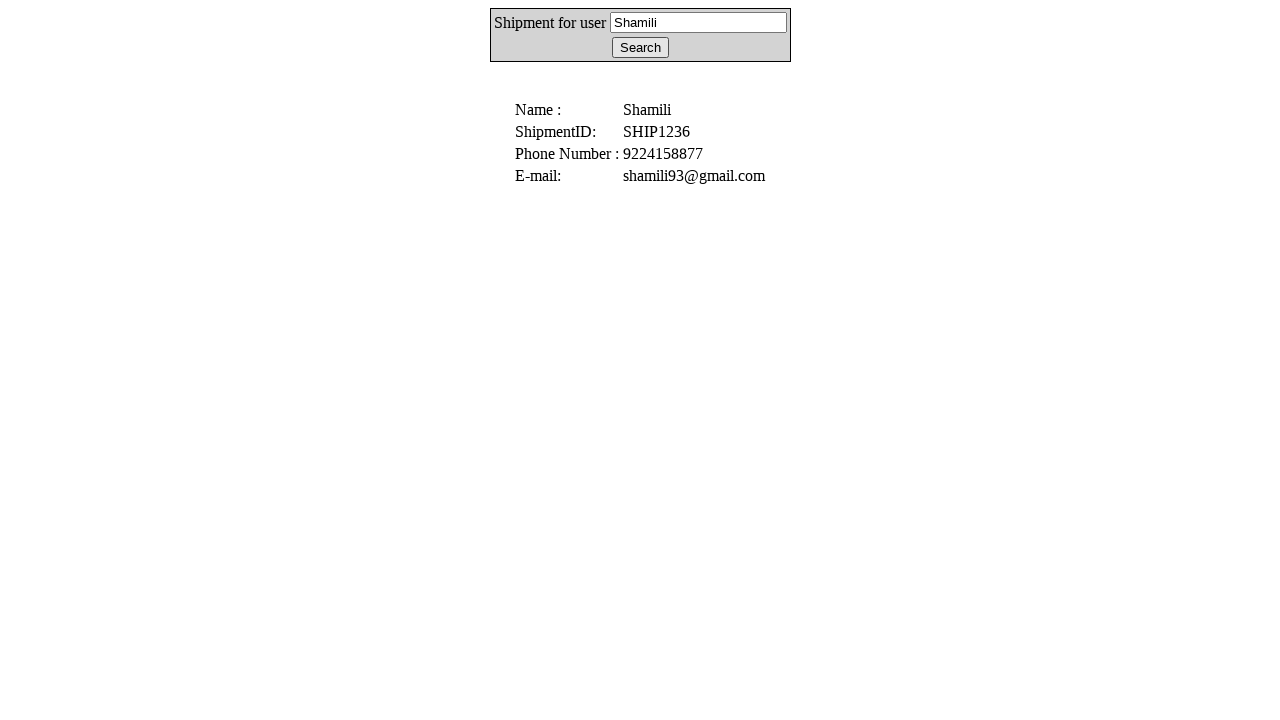